Tests switching between multiple browser windows by clicking a link that opens a new window, then switching between windows using their handles and verifying the correct window is focused by checking page titles.

Starting URL: http://the-internet.herokuapp.com/windows

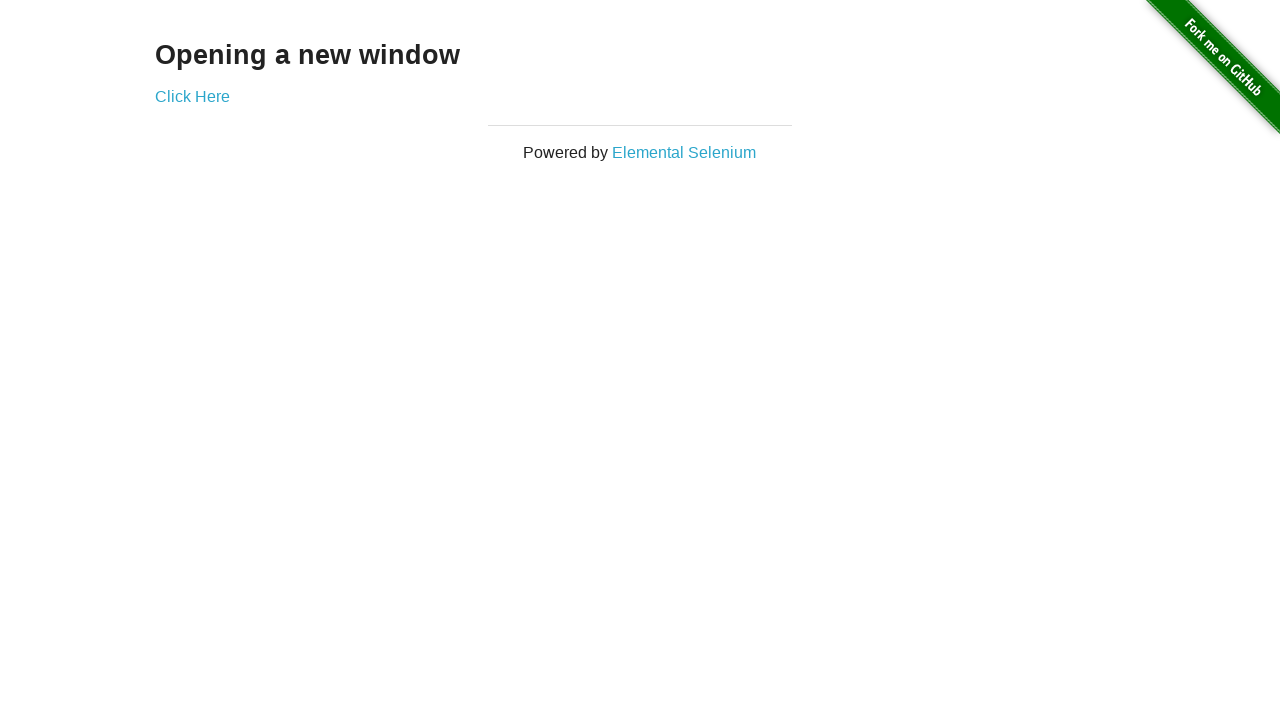

Clicked link to open new window at (192, 96) on .example a
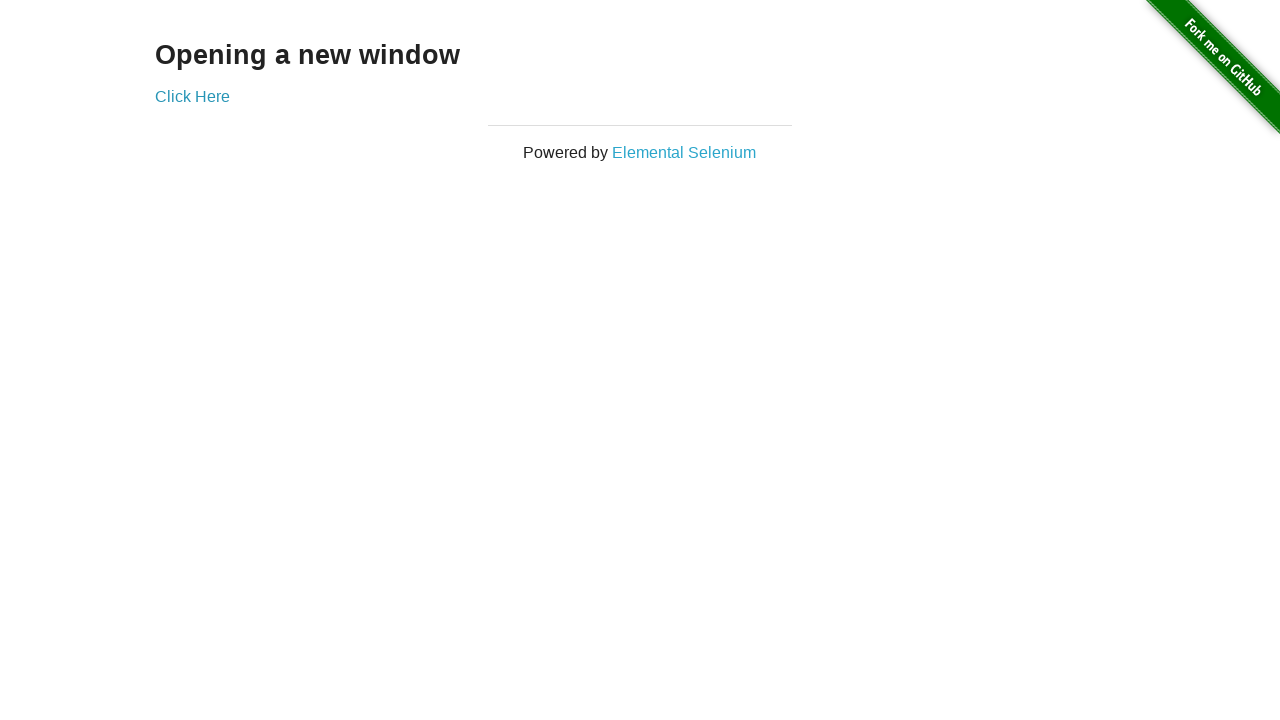

New window opened and captured
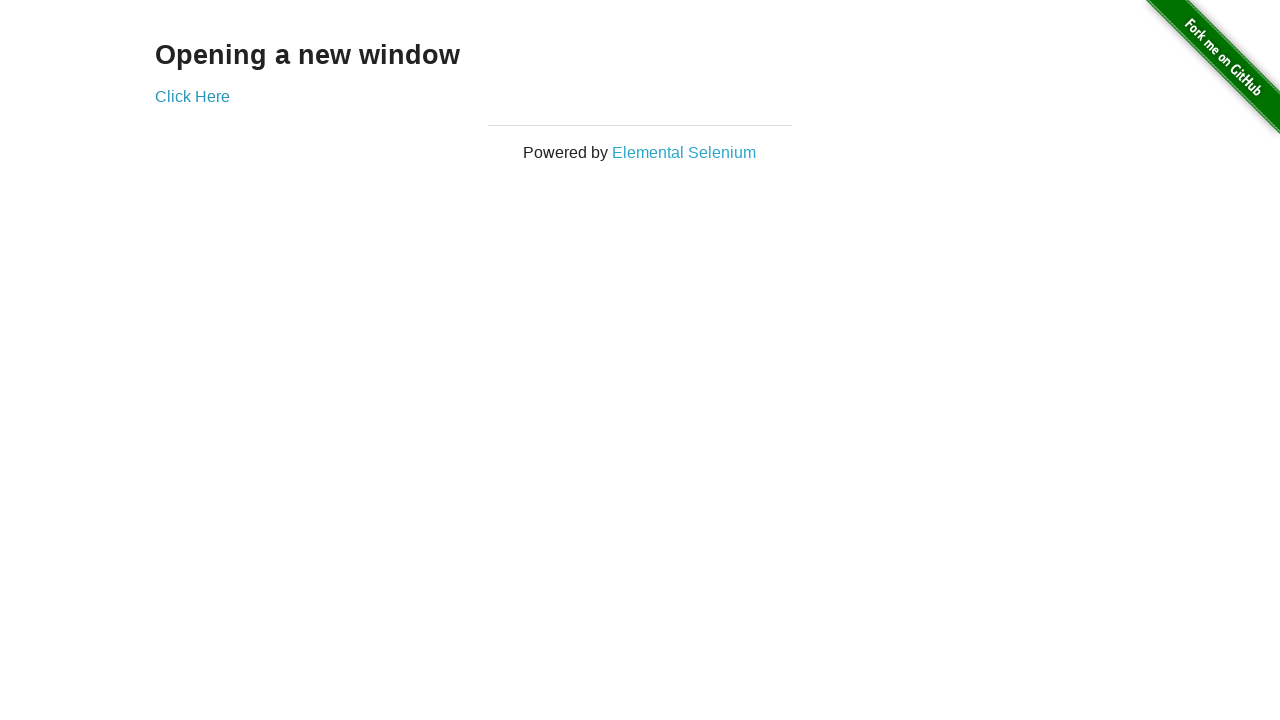

Verified original window title is not 'New Window'
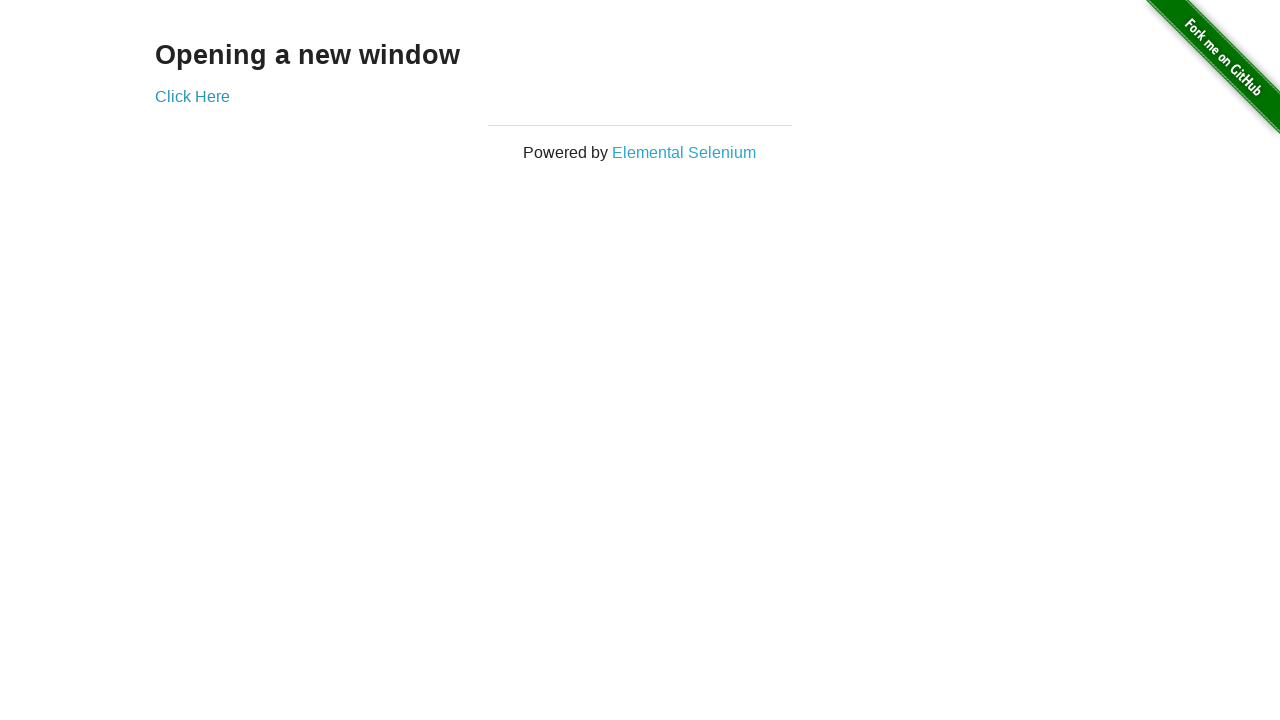

Brought new window to front
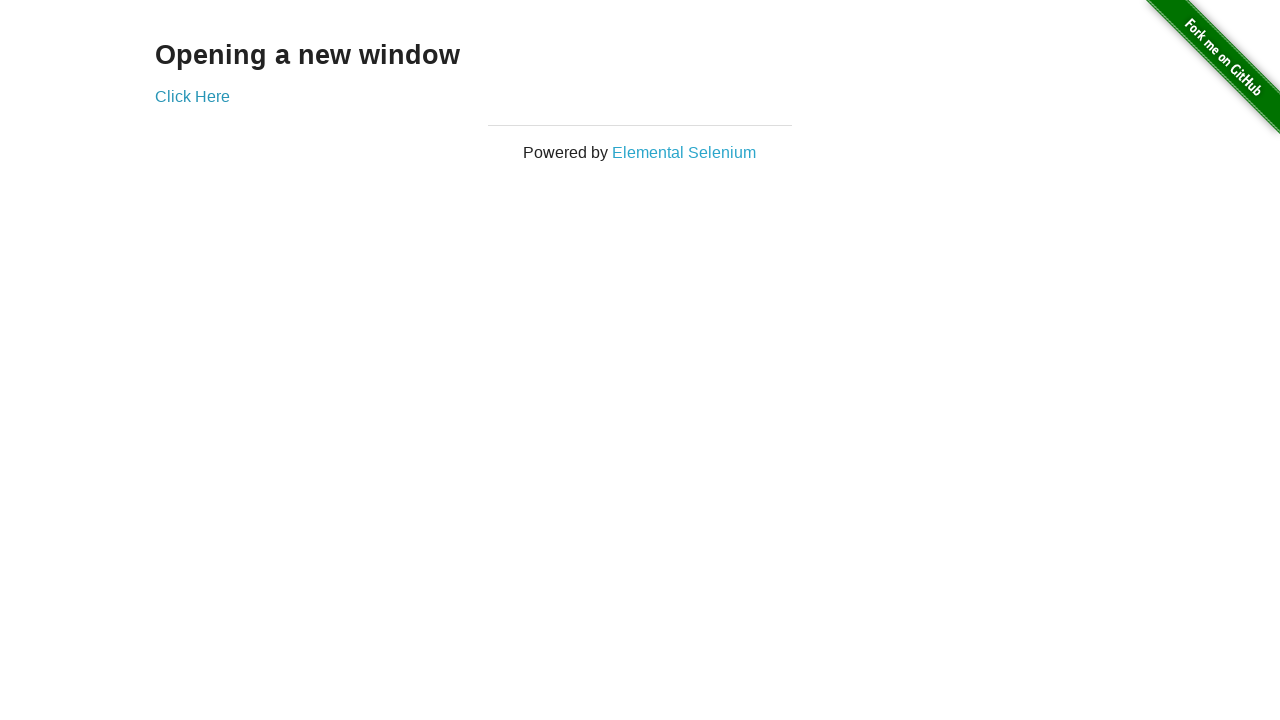

New window finished loading
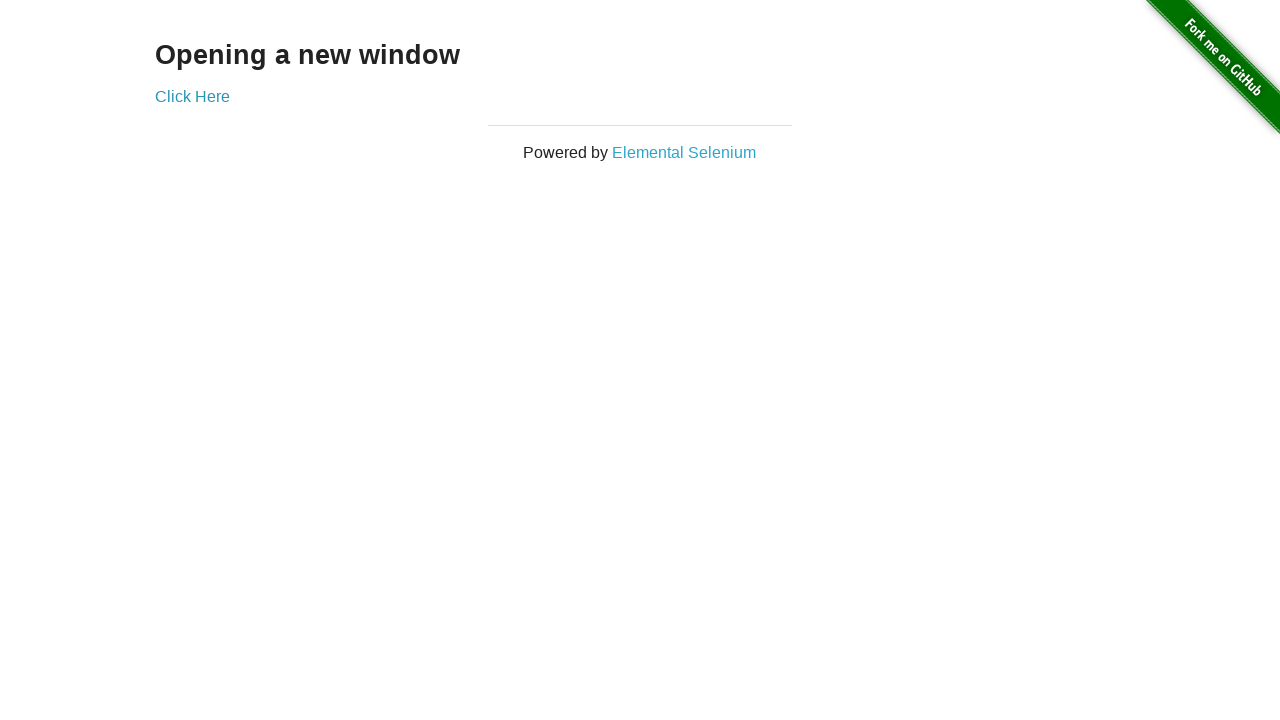

Verified new window has title 'New Window'
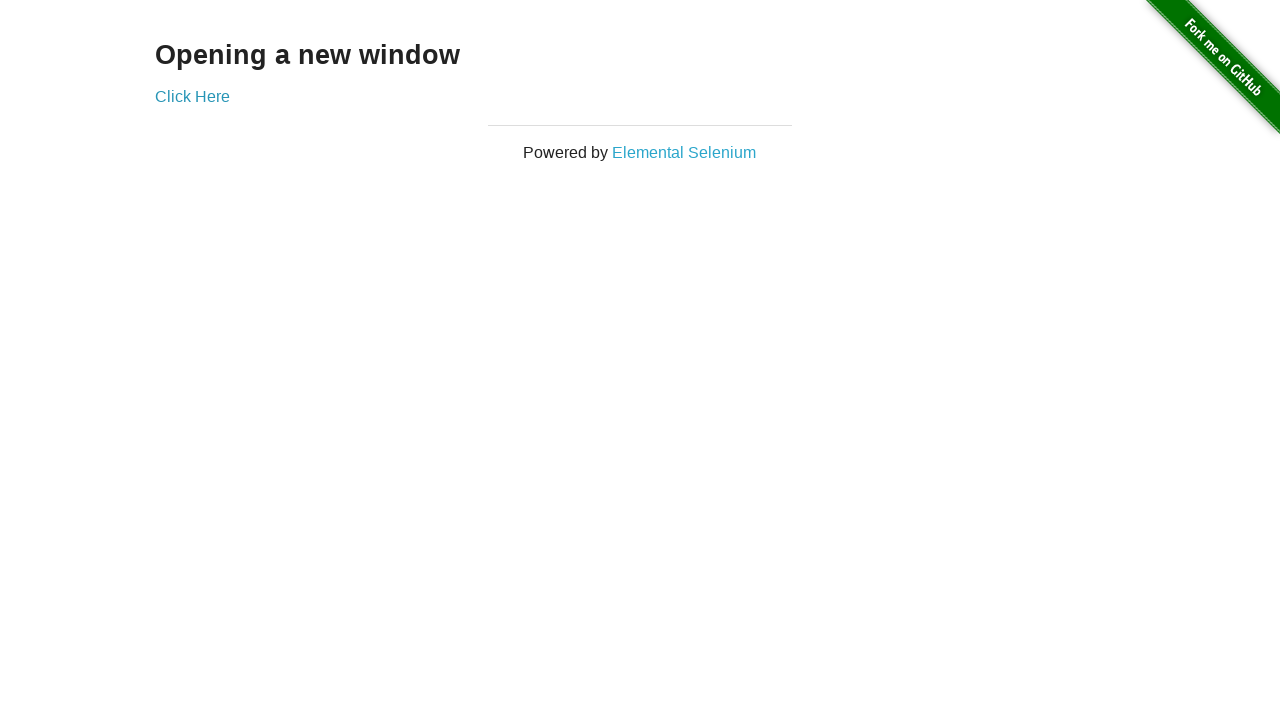

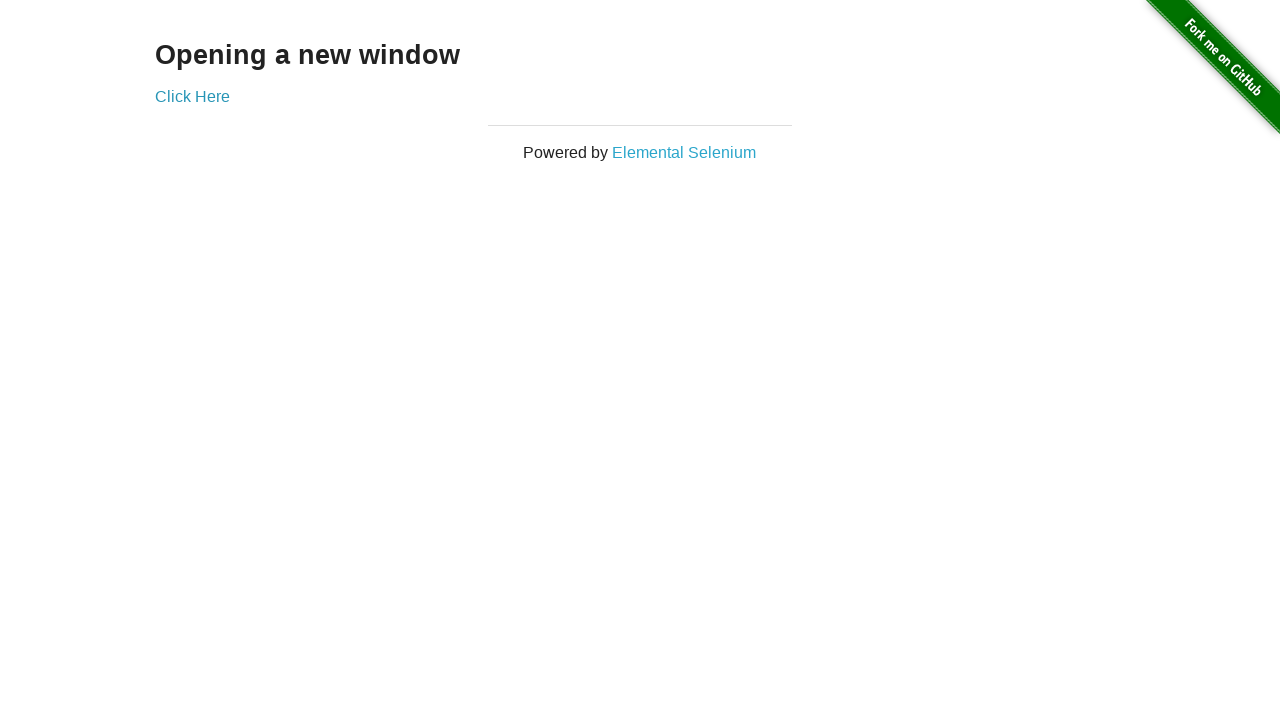